Tests dynamic loading by clicking the Start button and waiting for "Hello World!" text to appear

Starting URL: https://the-internet.herokuapp.com/dynamic_loading/2

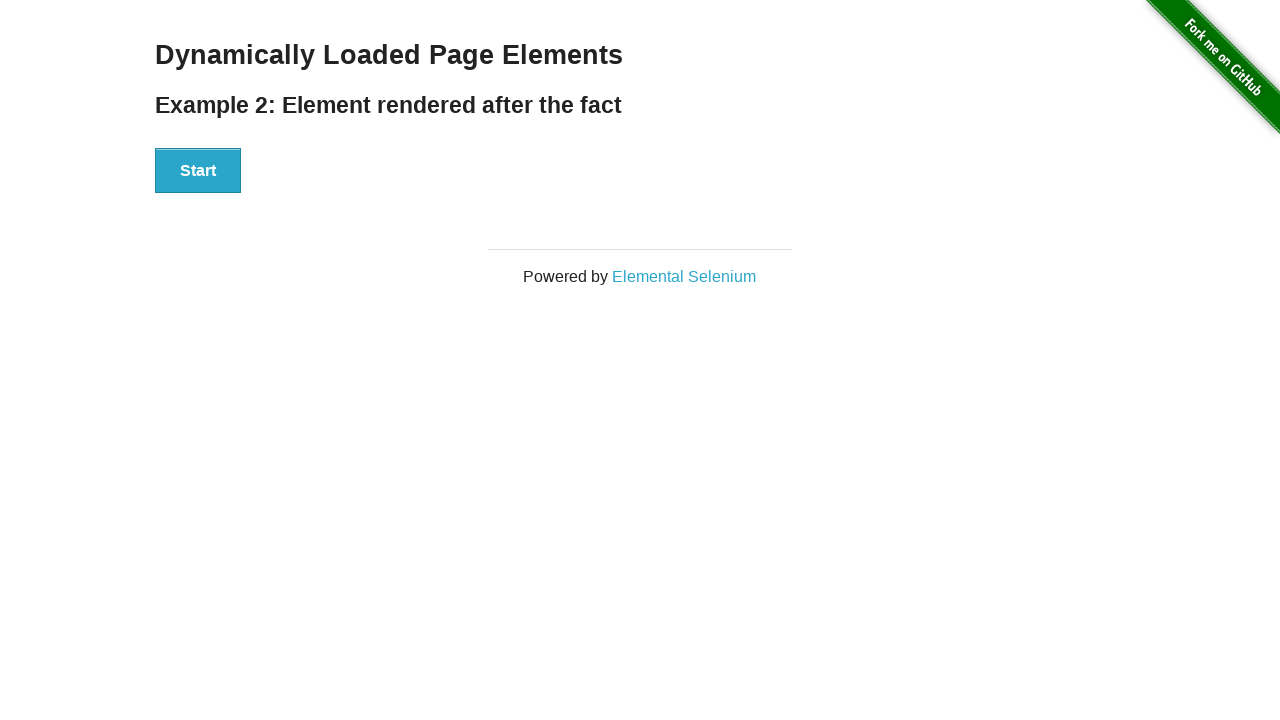

Clicked the Start button to initiate dynamic loading at (198, 171) on button:has-text('Start')
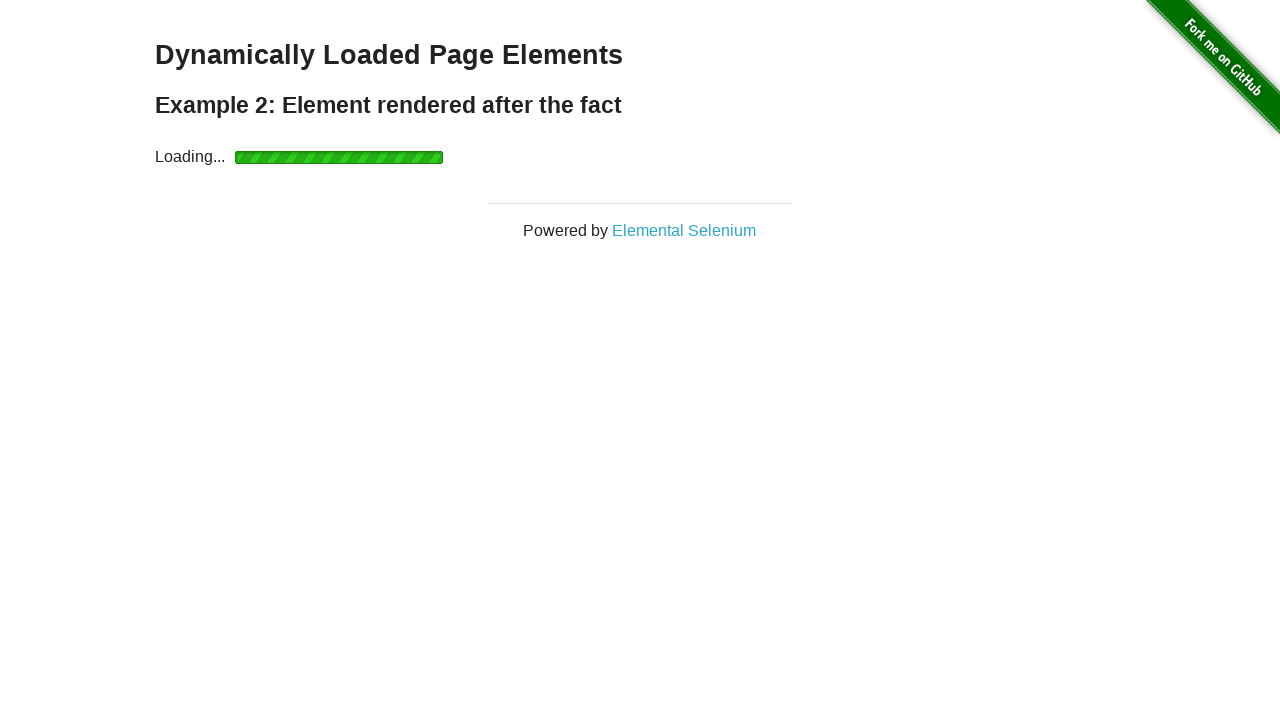

Waited for 'Hello World!' text to appear in the finish element
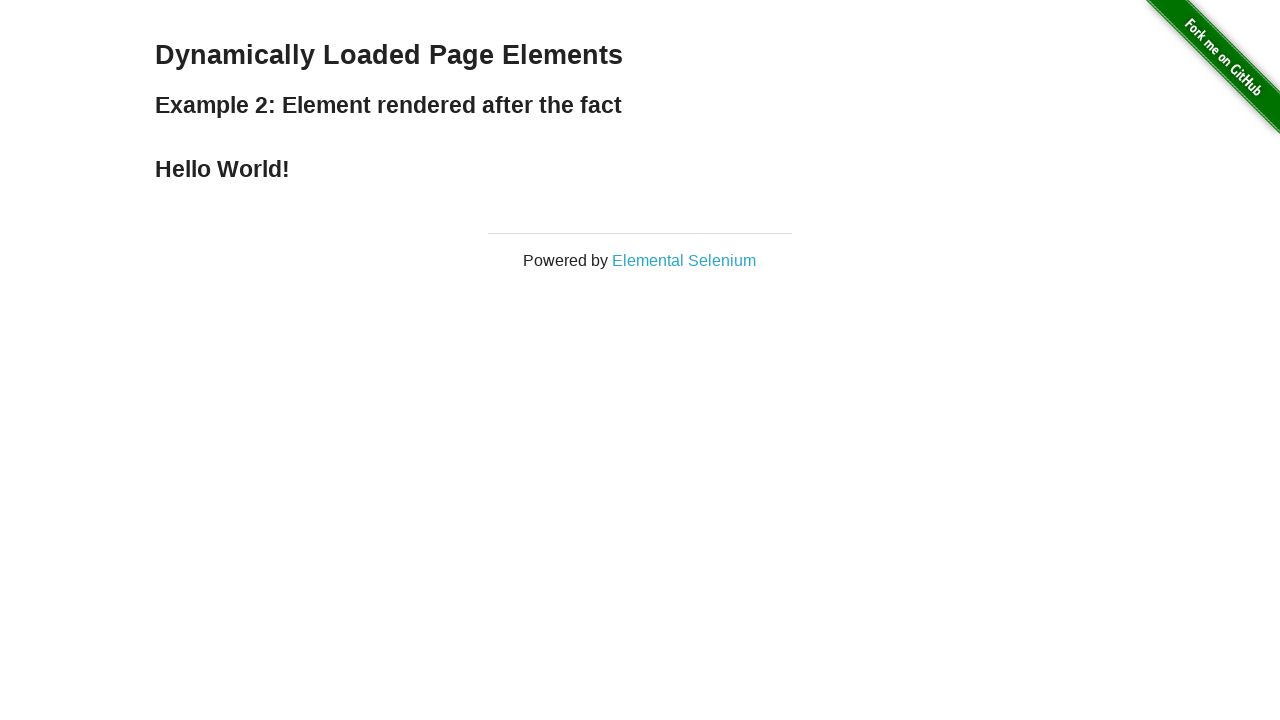

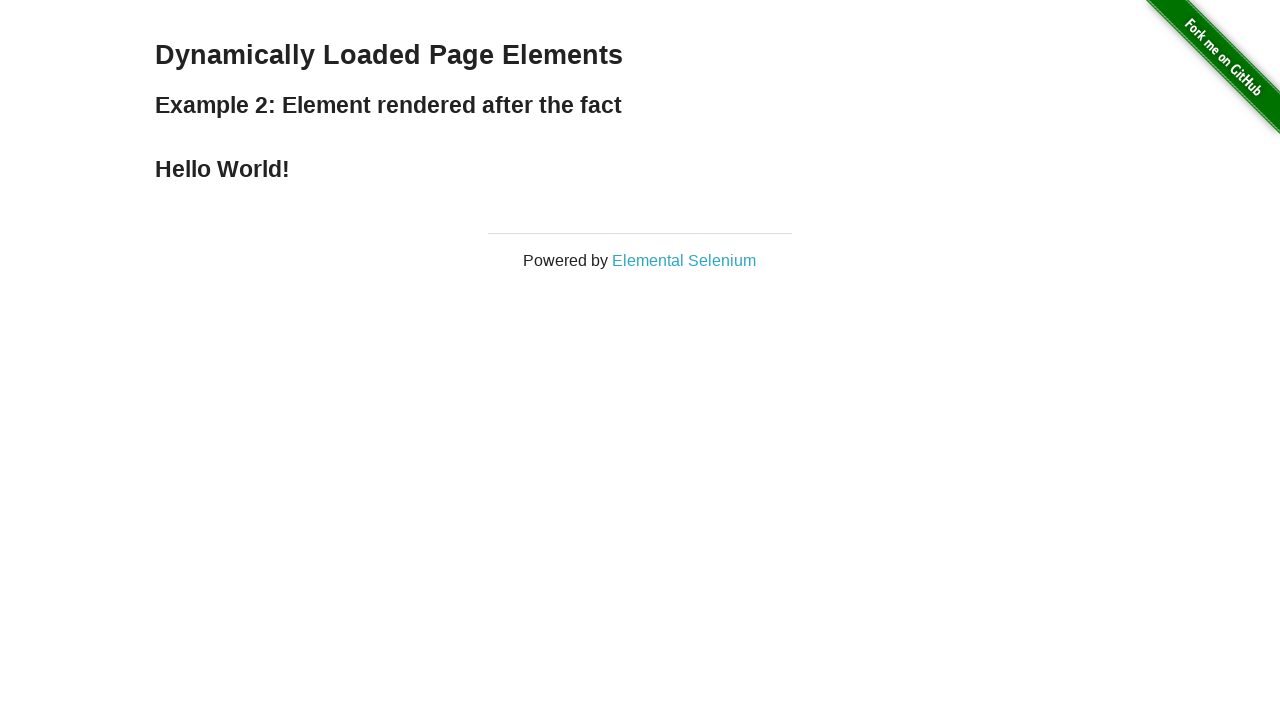